Tests browser prompt alert functionality by clicking a button to trigger a prompt dialog, entering text into the prompt, and accepting it.

Starting URL: https://demoqa.com/alerts

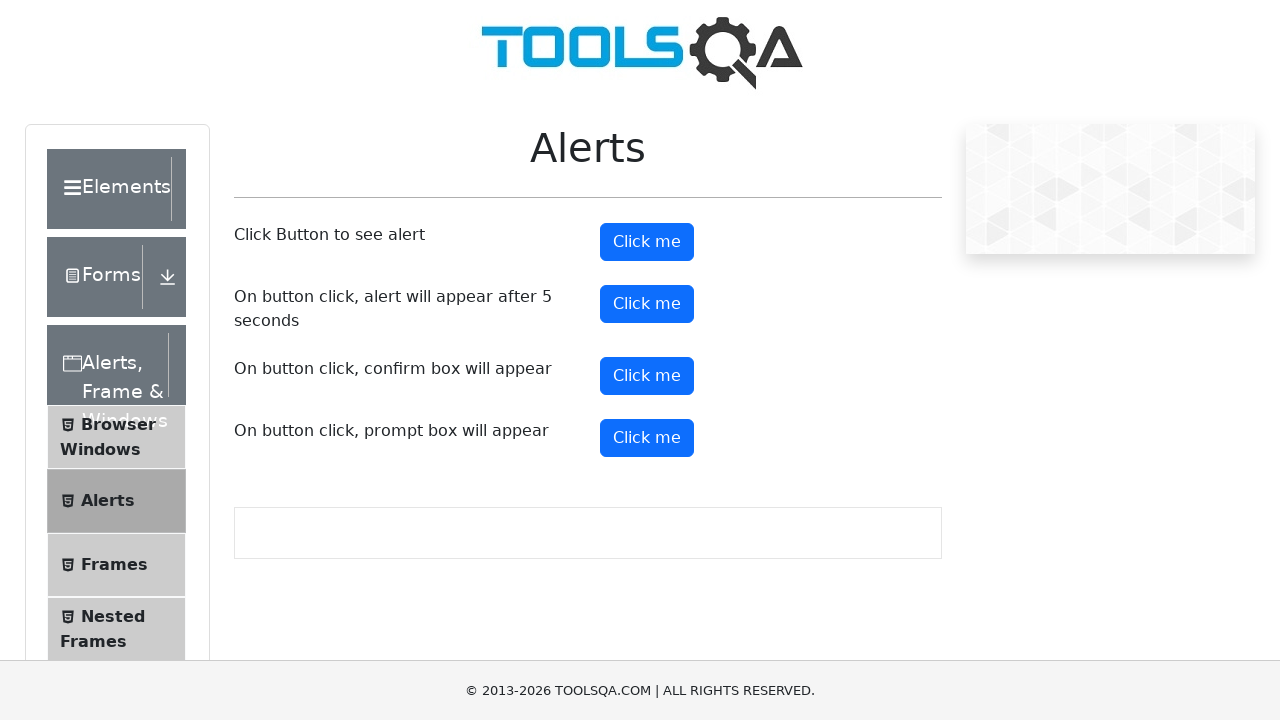

Set up dialog handler to accept prompt with text 'Welcome to Selenium'
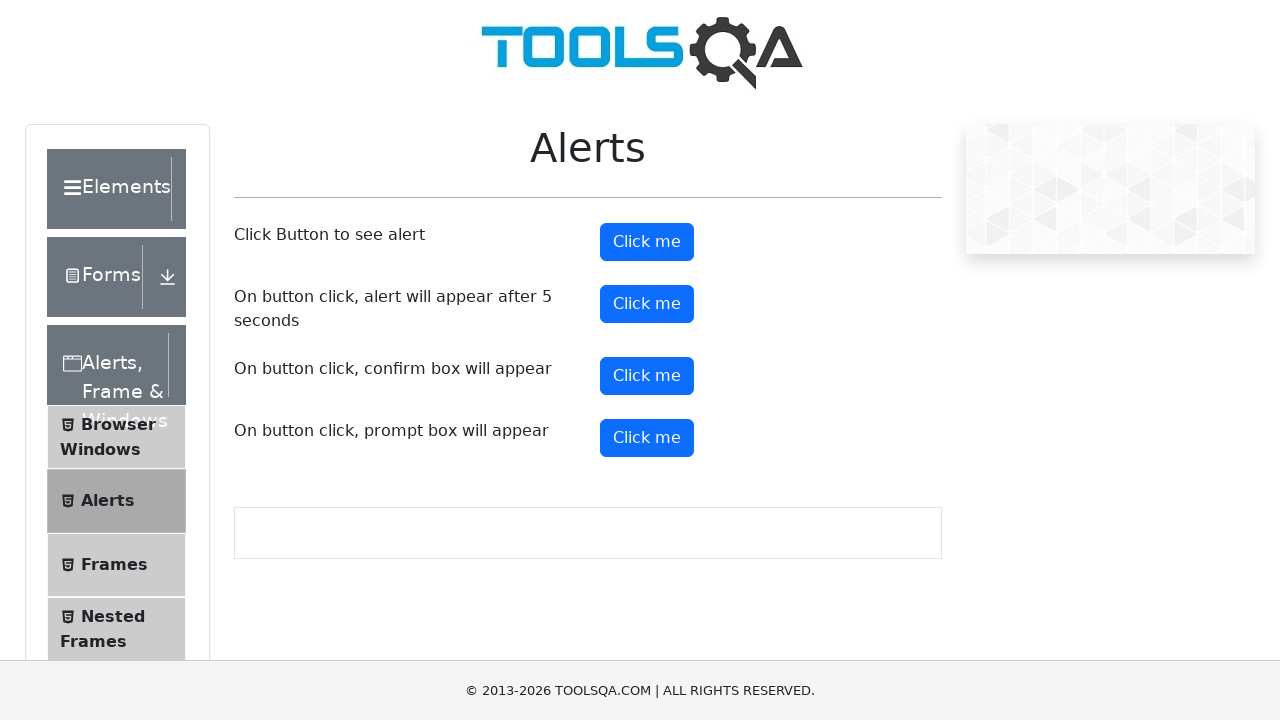

Clicked prompt button to trigger the alert dialog at (647, 438) on #promtButton
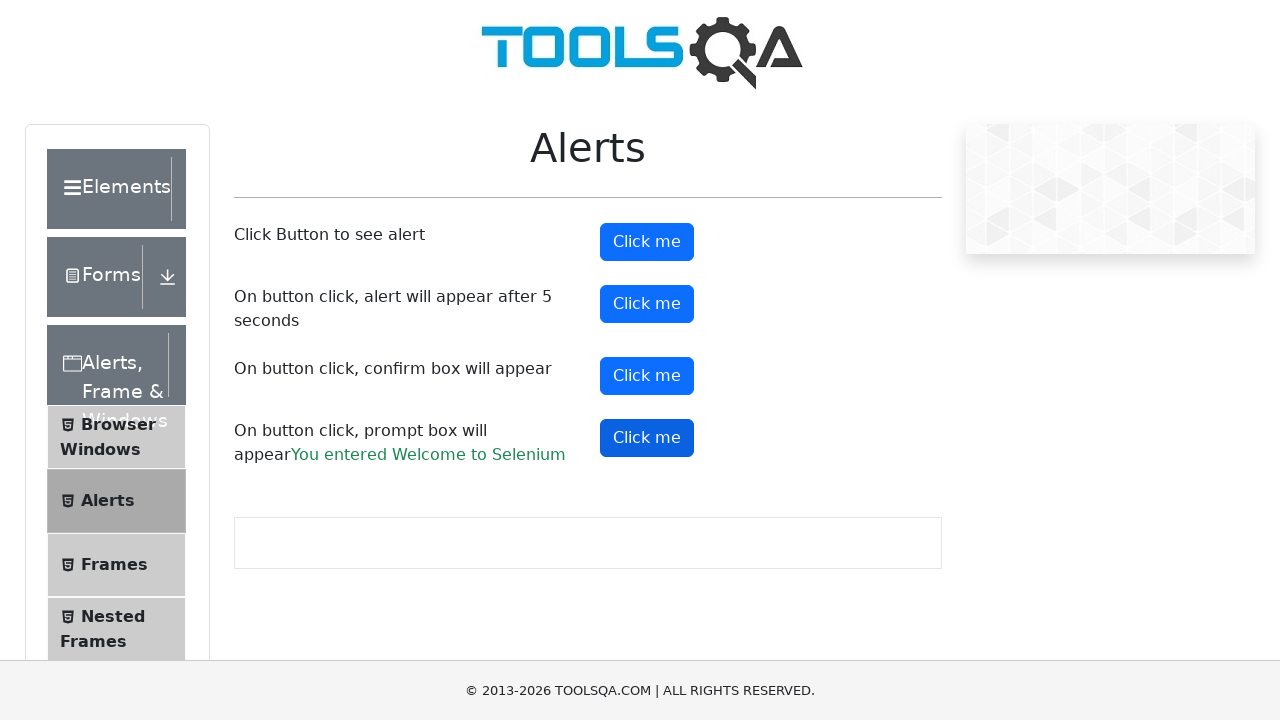

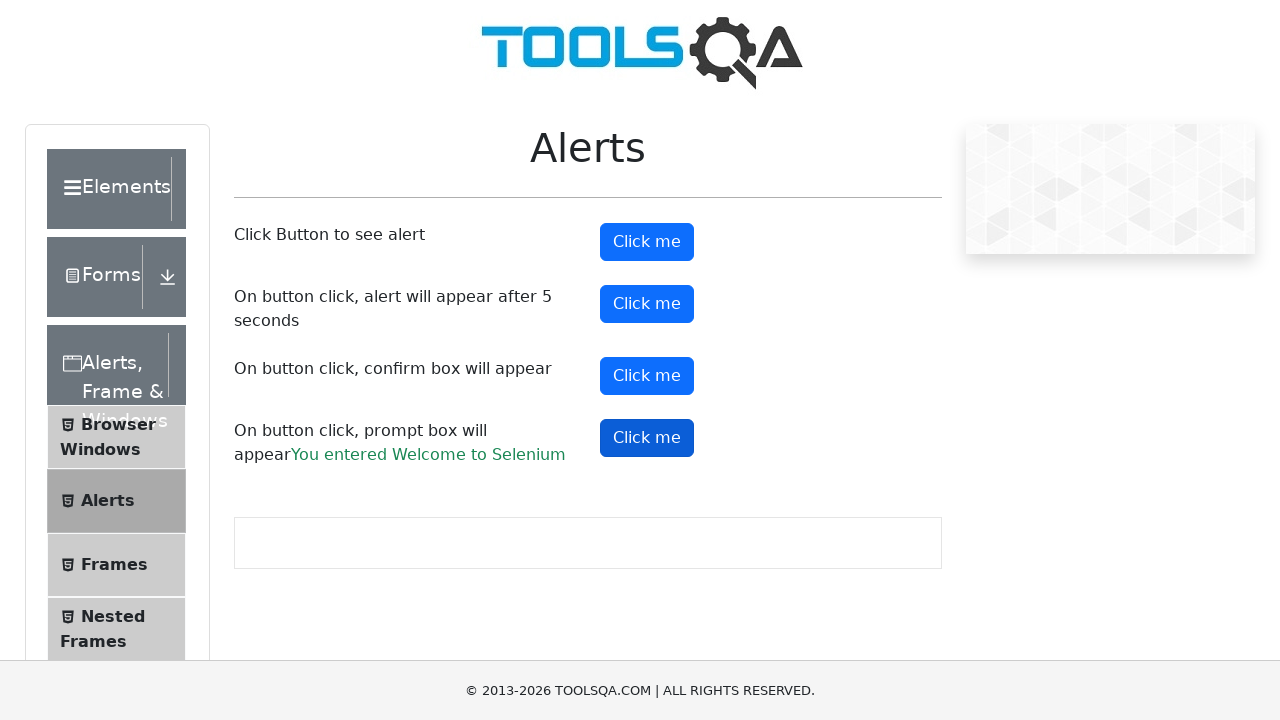